Tests browser alert handling by clicking a confirm button, interacting with the alert dialog (sending text and accepting), and verifying the result text displayed on the page.

Starting URL: https://demoqa.com/alerts

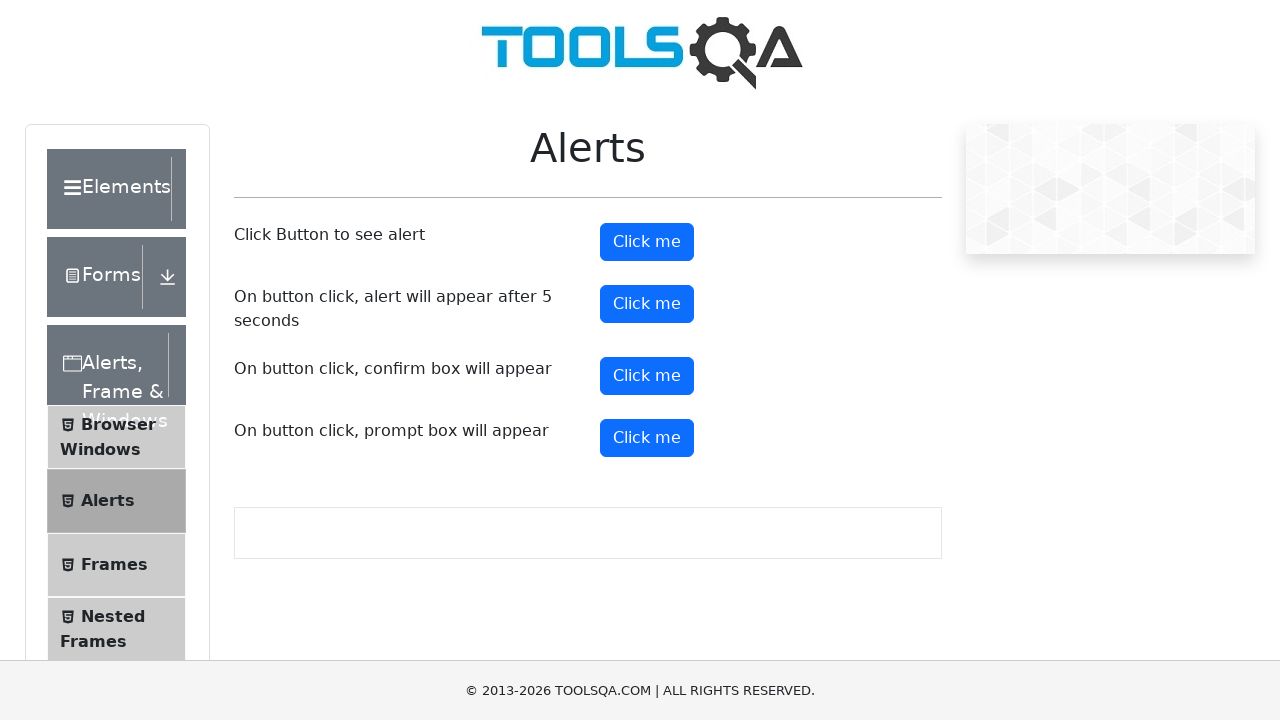

Clicked confirm button to trigger alert dialog at (647, 376) on #confirmButton
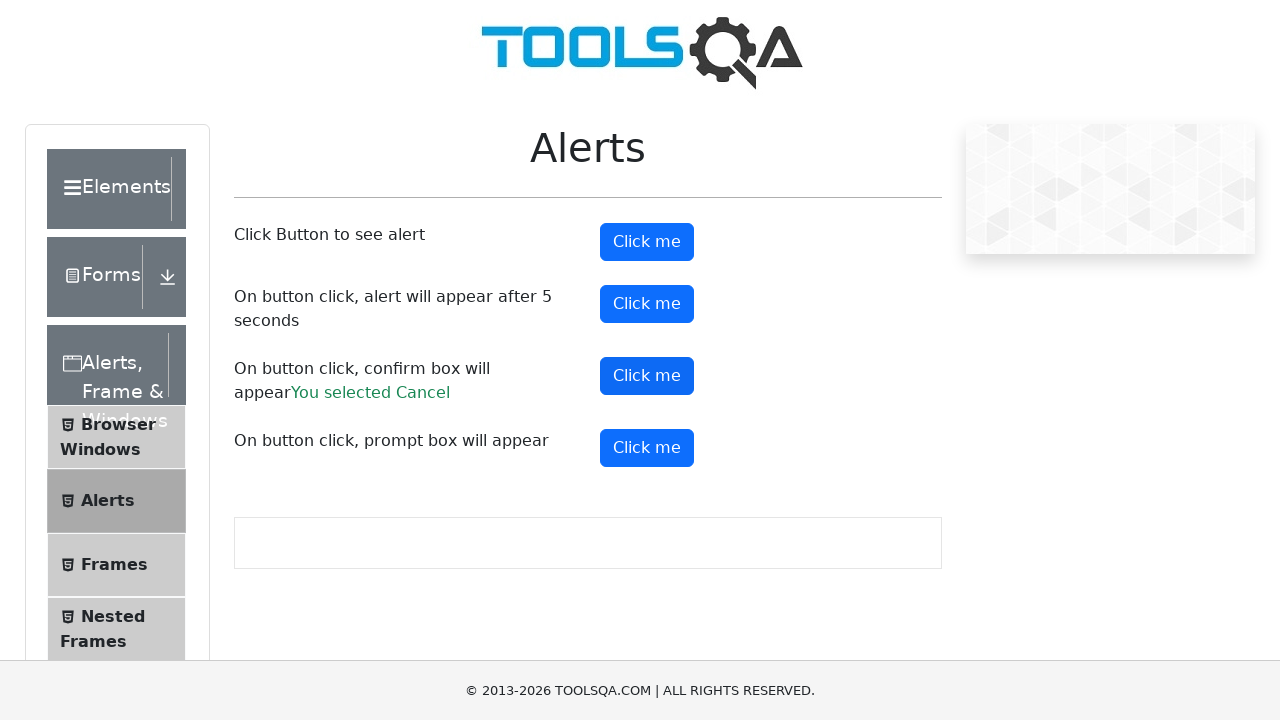

Set up dialog handler to accept confirm dialog
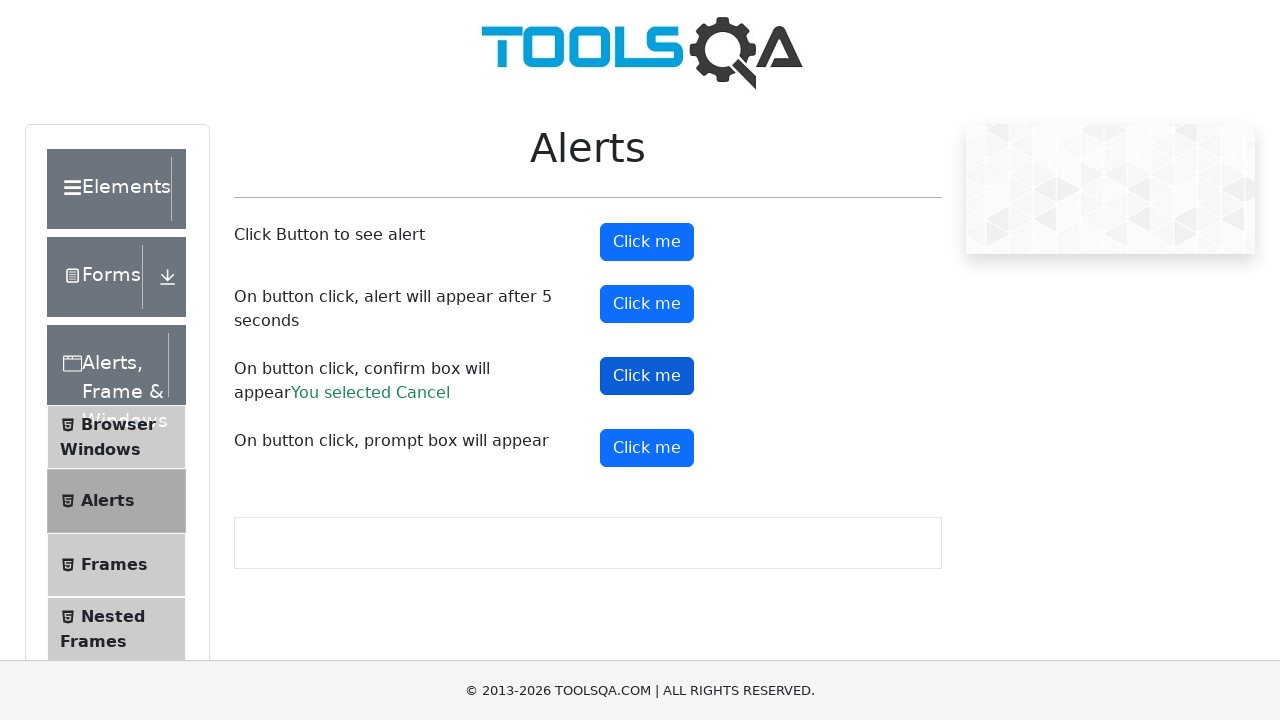

Confirmed alert dialog was processed and result text appeared
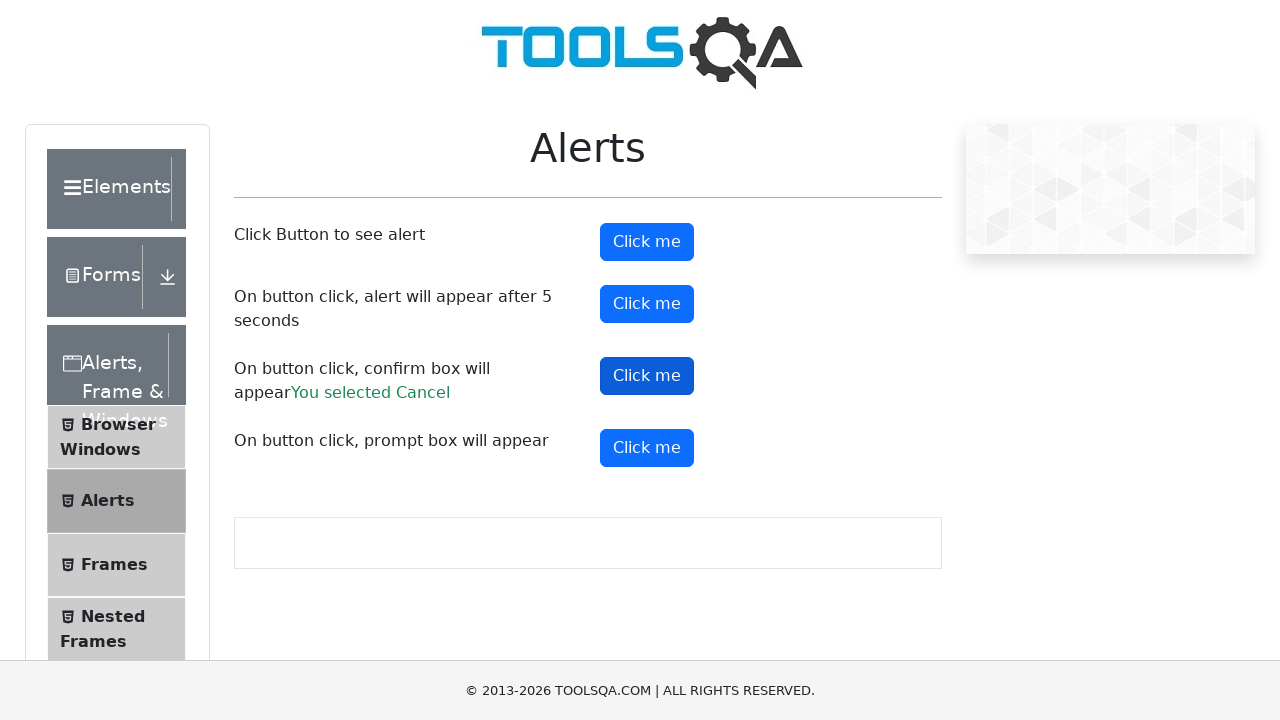

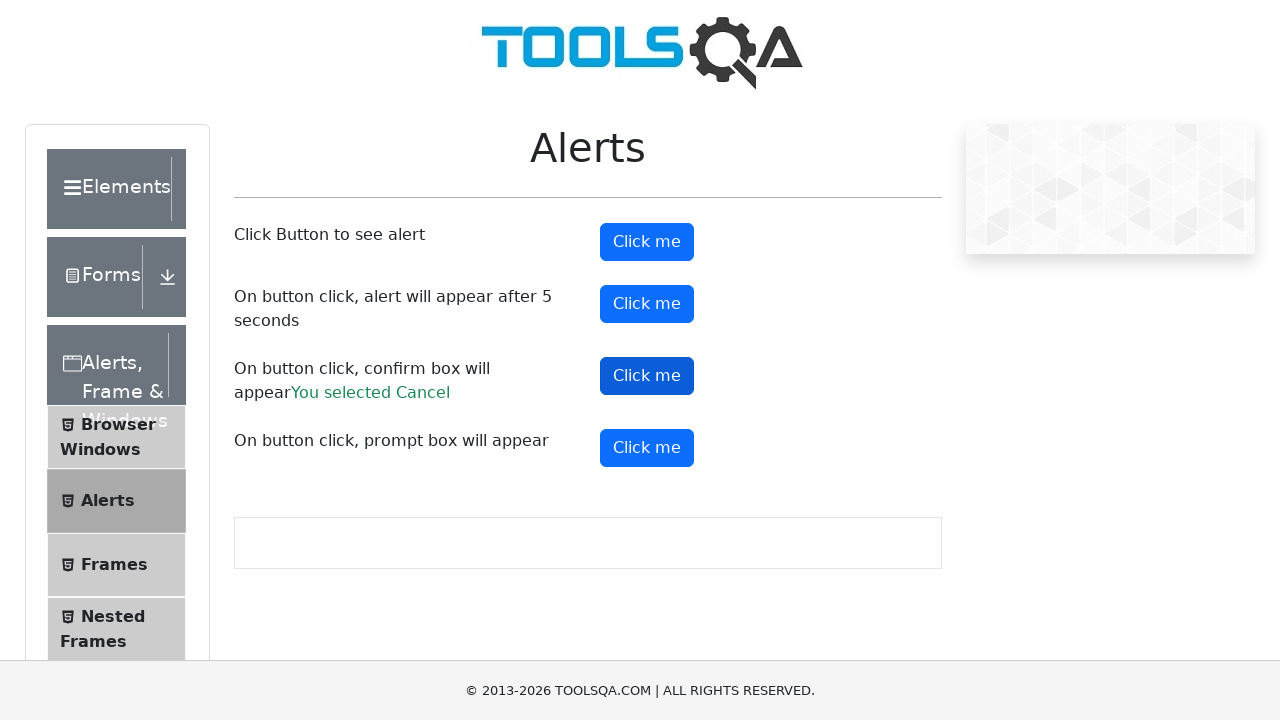